Tests checkout form validation with only last name filled

Starting URL: https://www.saucedemo.com/

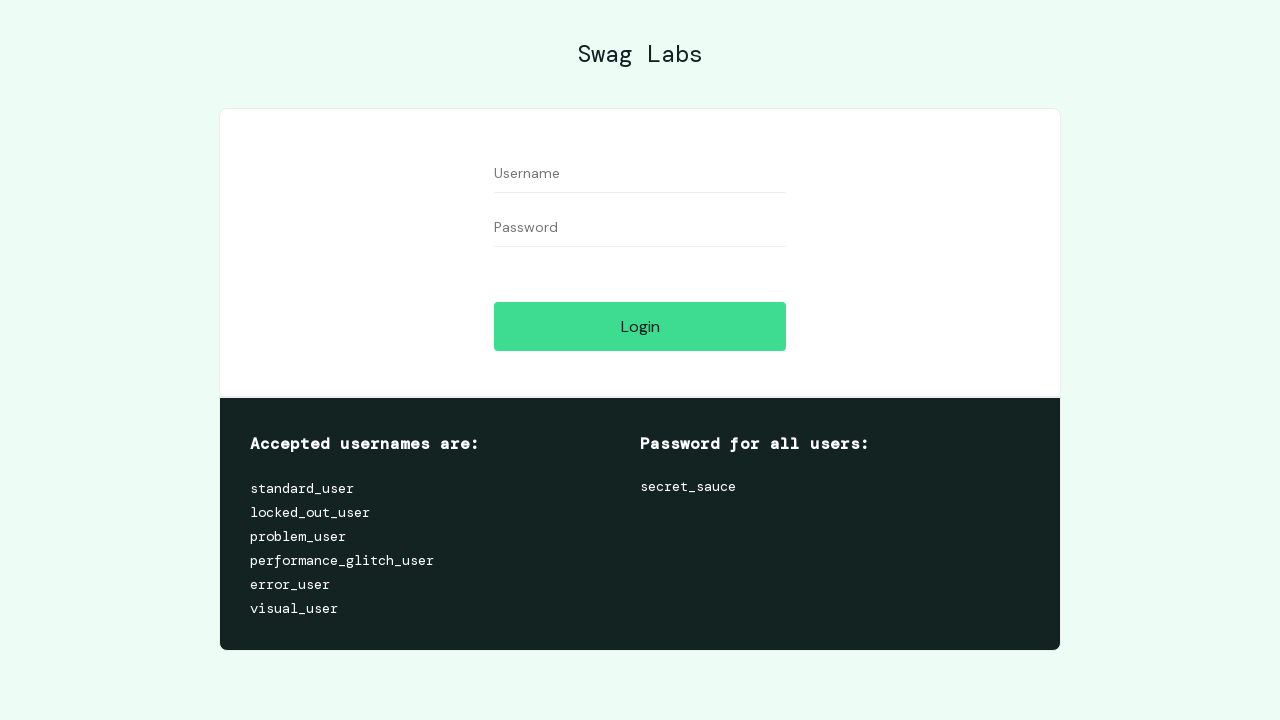

Filled username field with 'standard_user' on #user-name
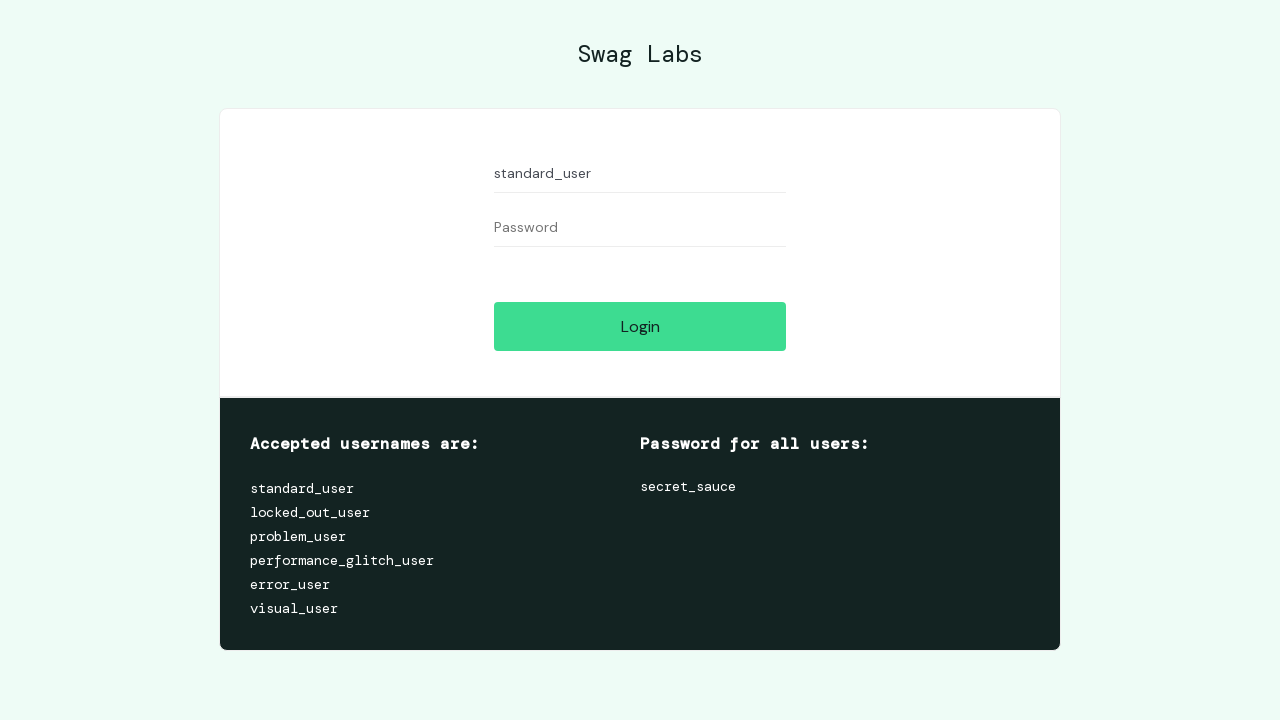

Filled password field with 'secret_sauce' on #password
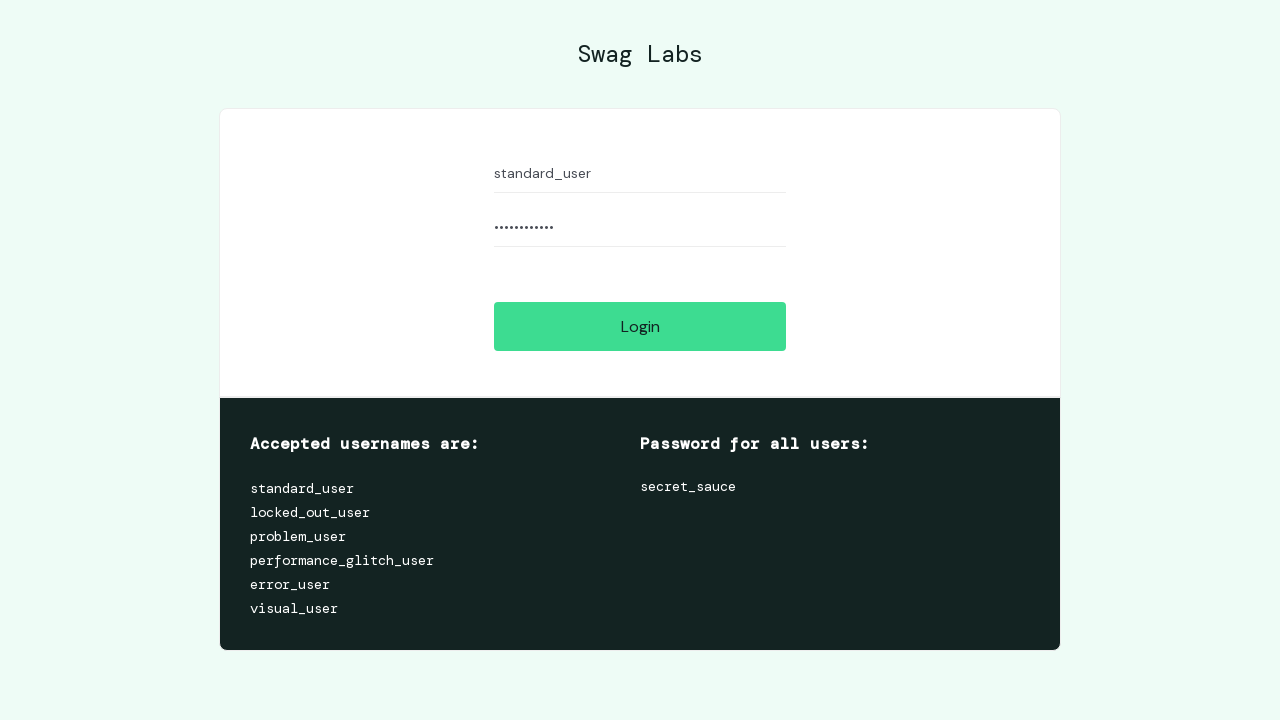

Clicked login button at (640, 326) on #login-button
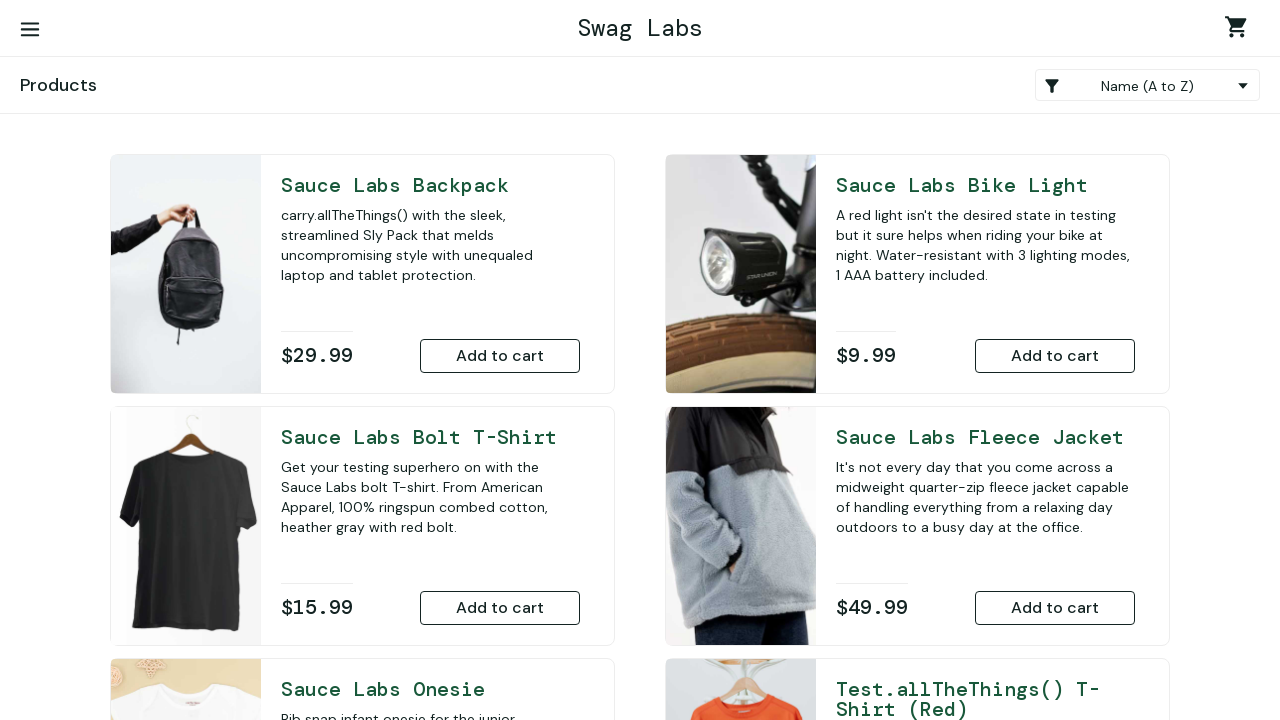

Clicked shopping cart link at (1240, 30) on a.shopping_cart_link
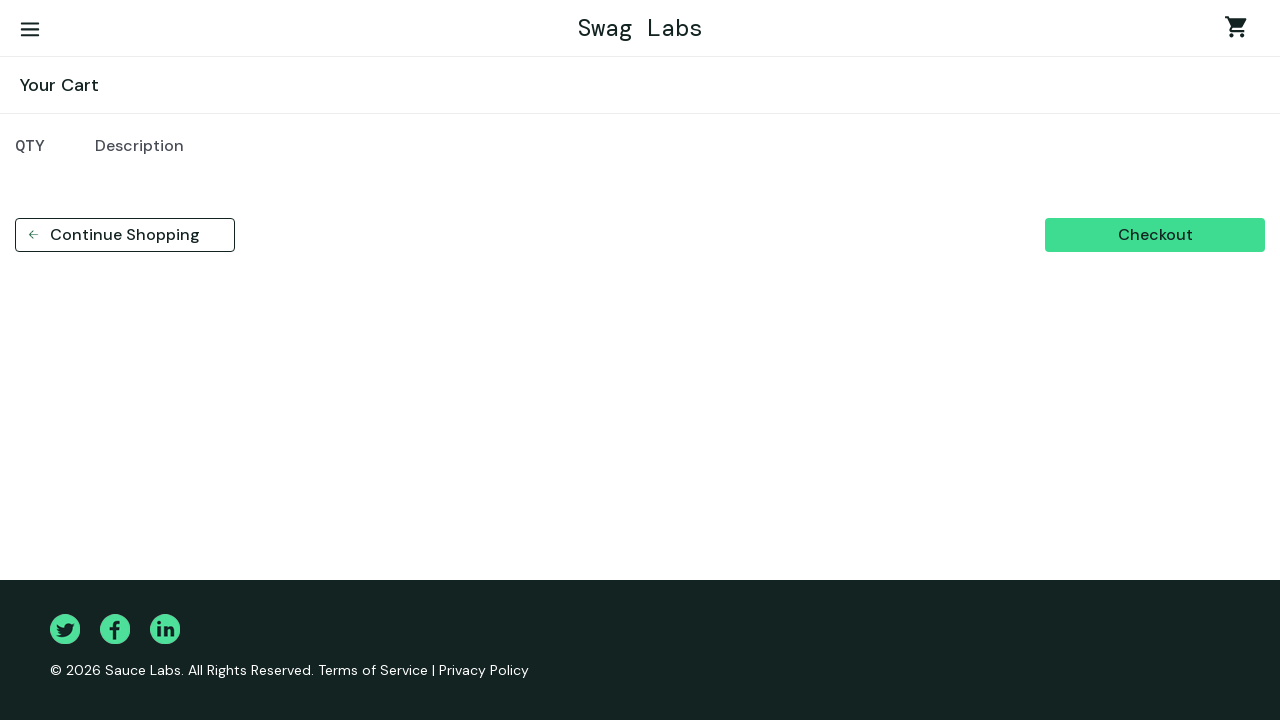

Clicked checkout button at (1155, 235) on button[data-test='checkout']
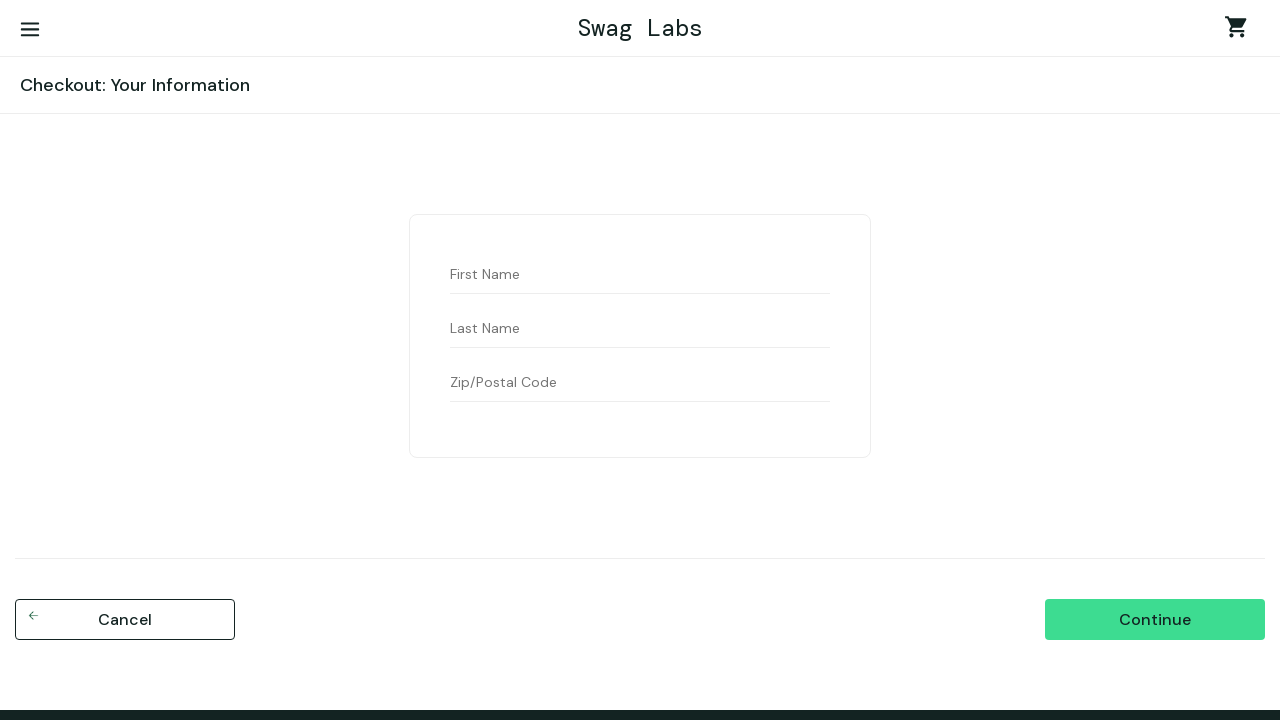

Filled last name field with 'wankhade' on input[data-test='lastName']
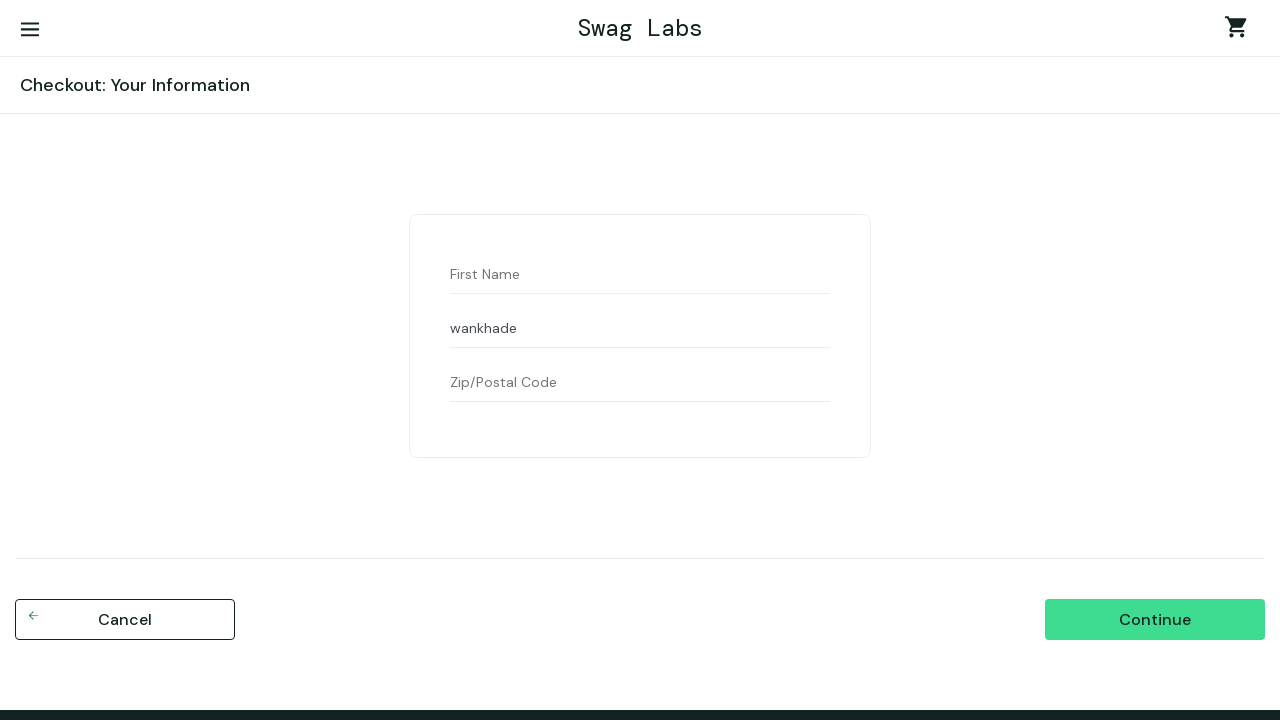

Clicked continue button with only last name filled - testing validation at (1155, 620) on input[data-test='continue']
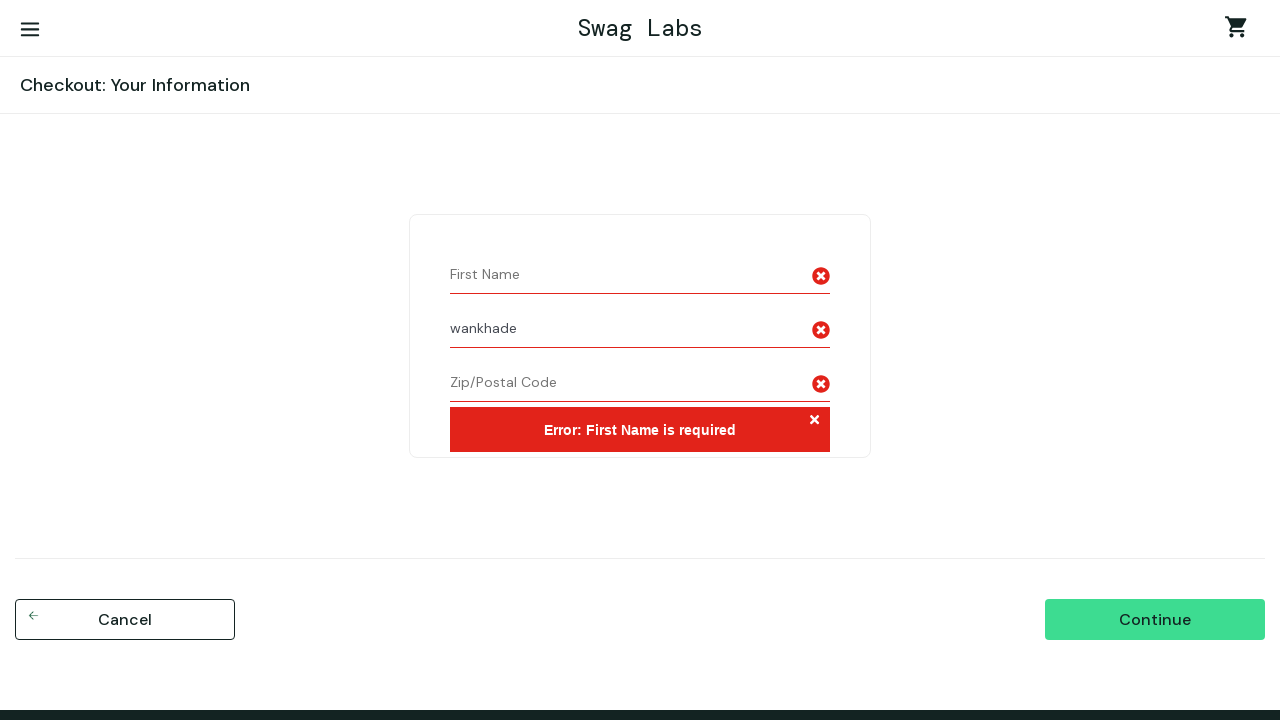

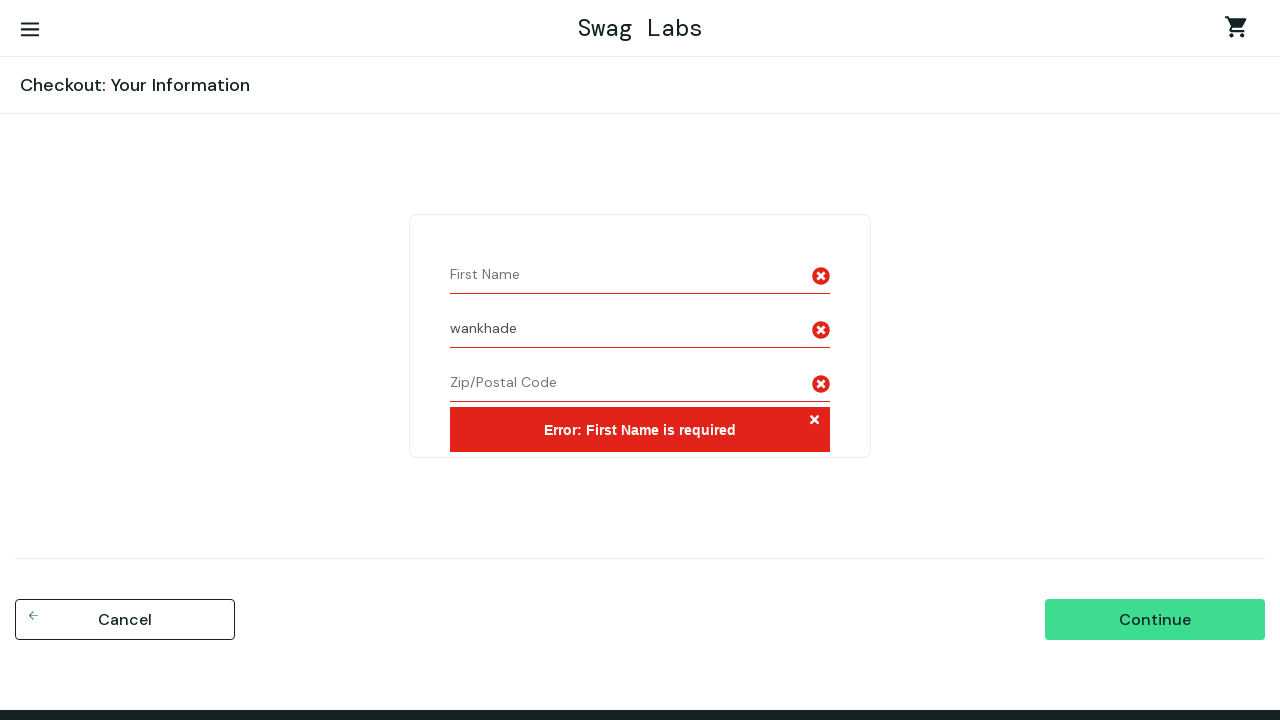